Tests product search functionality by searching for products starting with "ca" and verifying that 4 products are displayed

Starting URL: https://rahulshettyacademy.com/seleniumPractise/#/

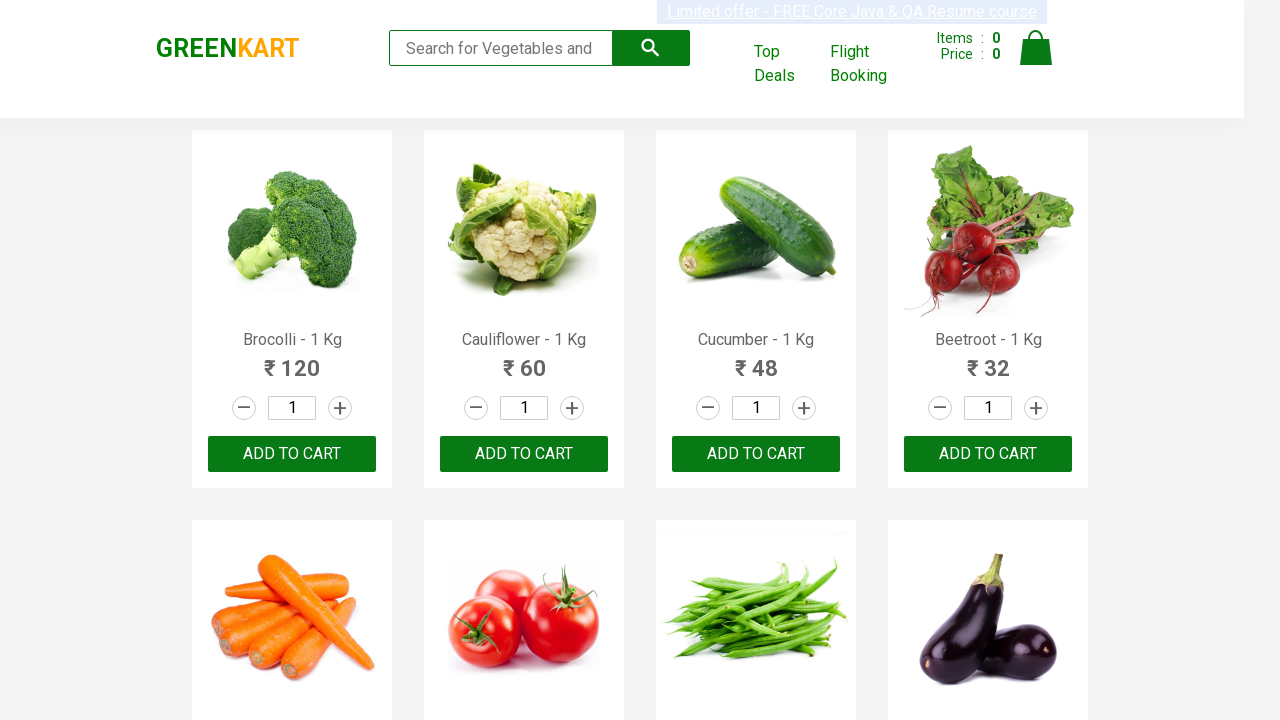

Navigated to OrangeHRM practice page
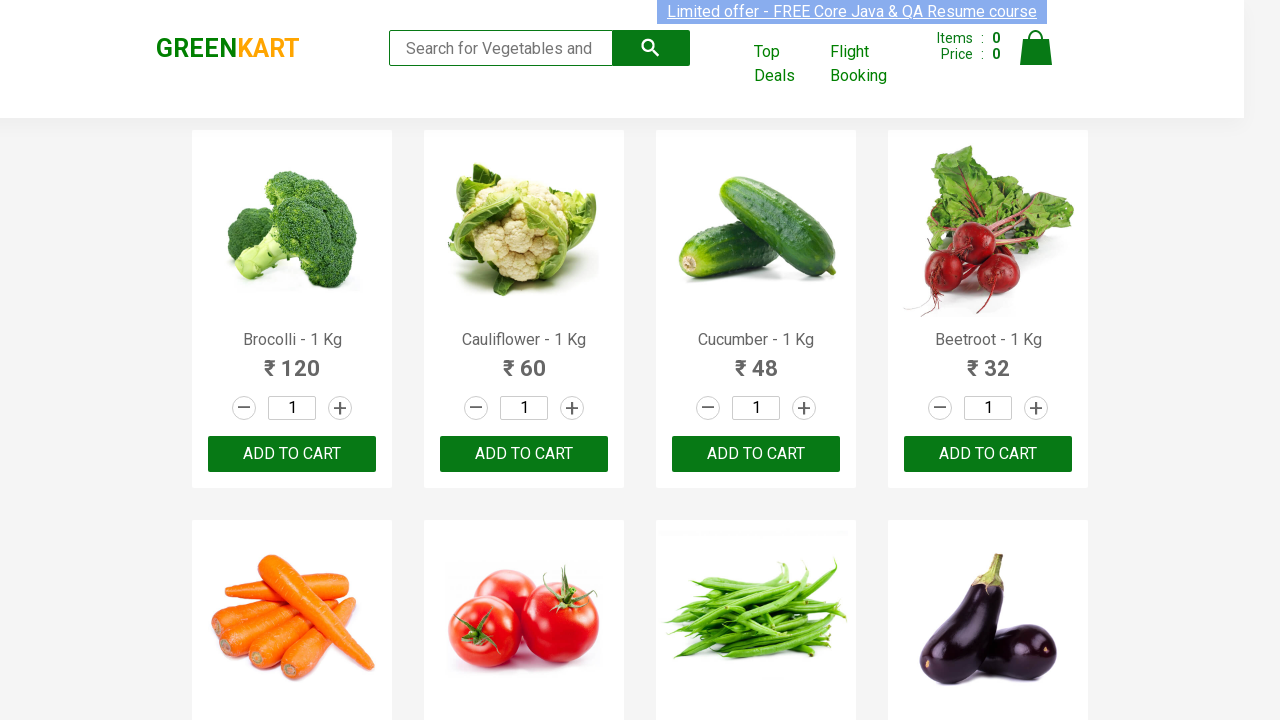

Filled search field with 'ca' to search for products on .search-keyword
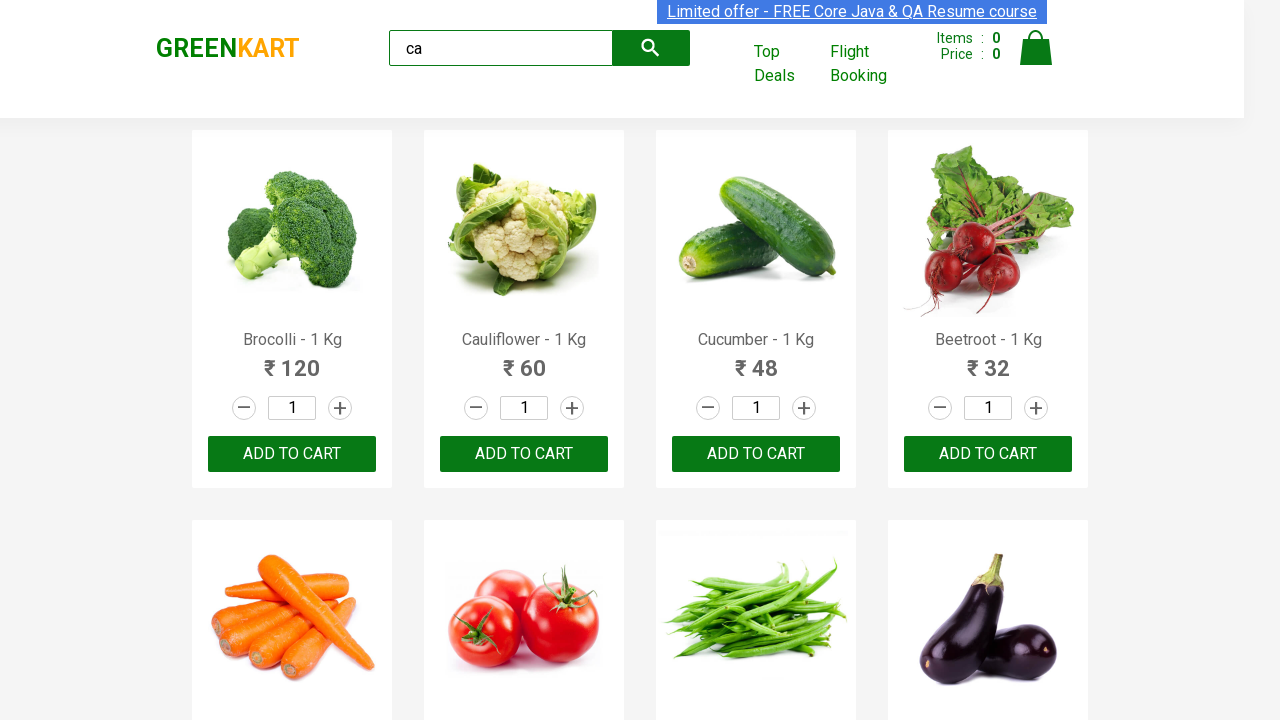

Waited for products to filter
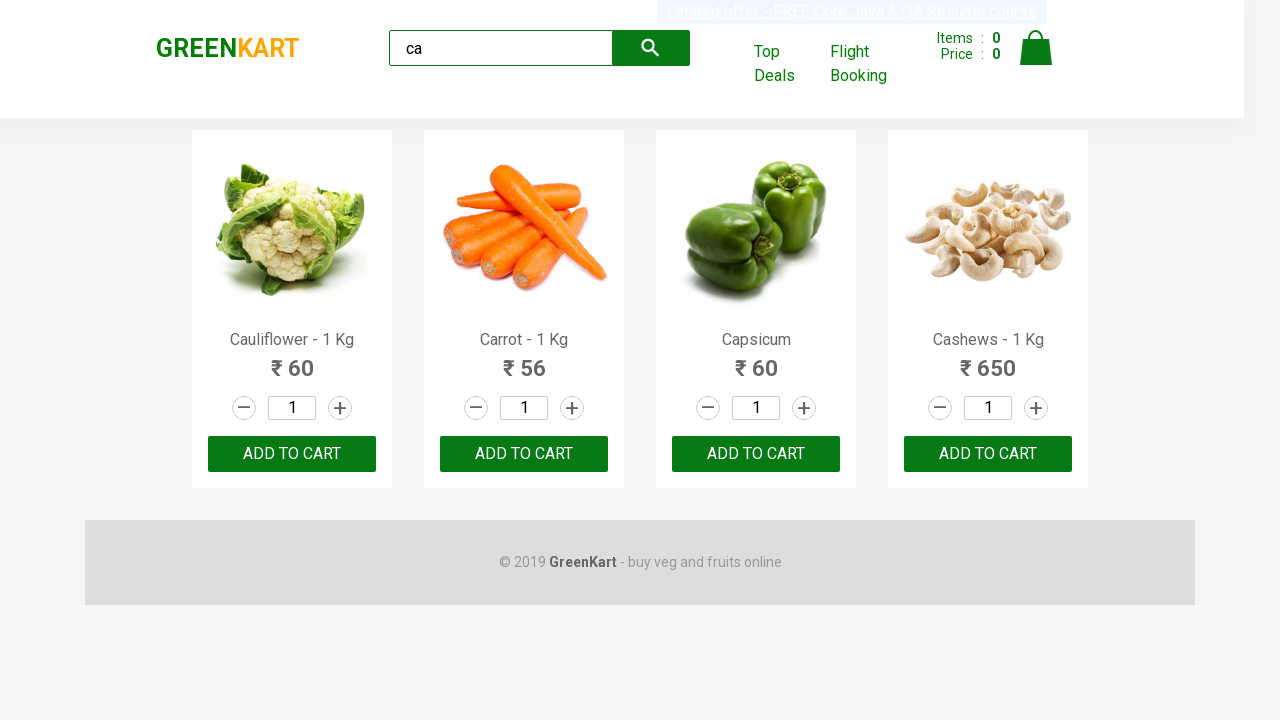

Counted visible products: 4
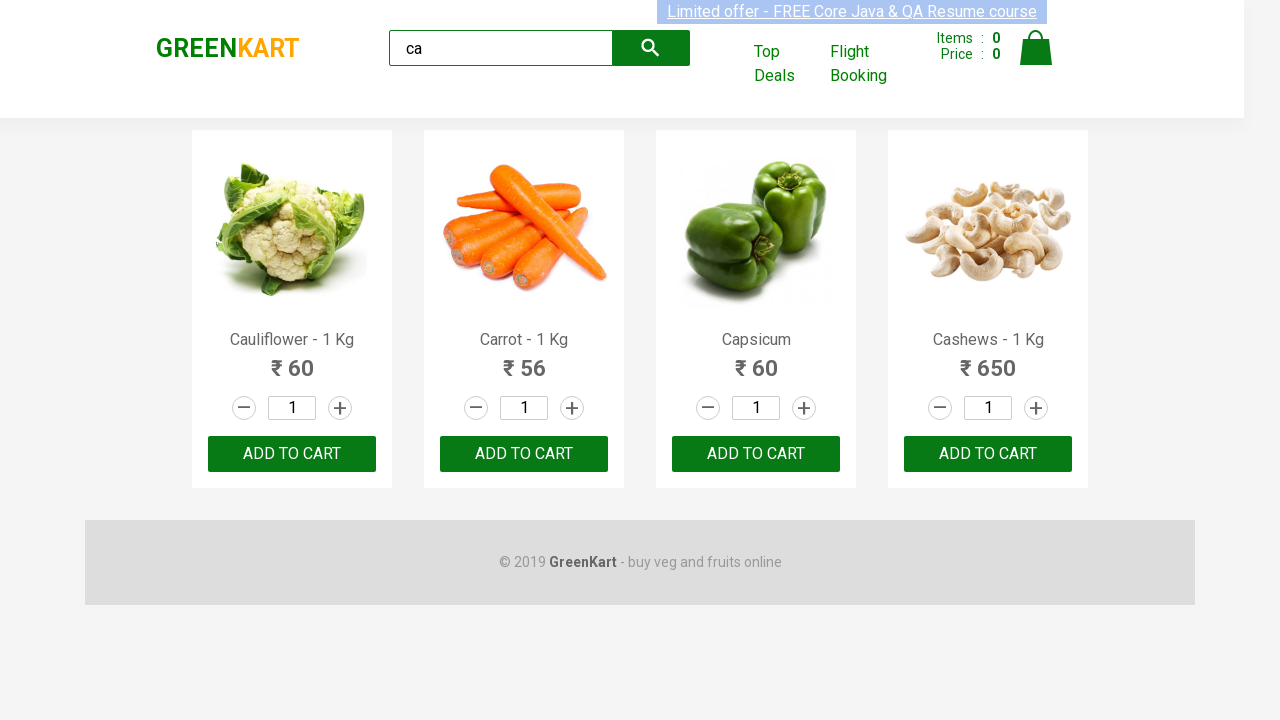

Verified that 4 products are displayed matching search criteria
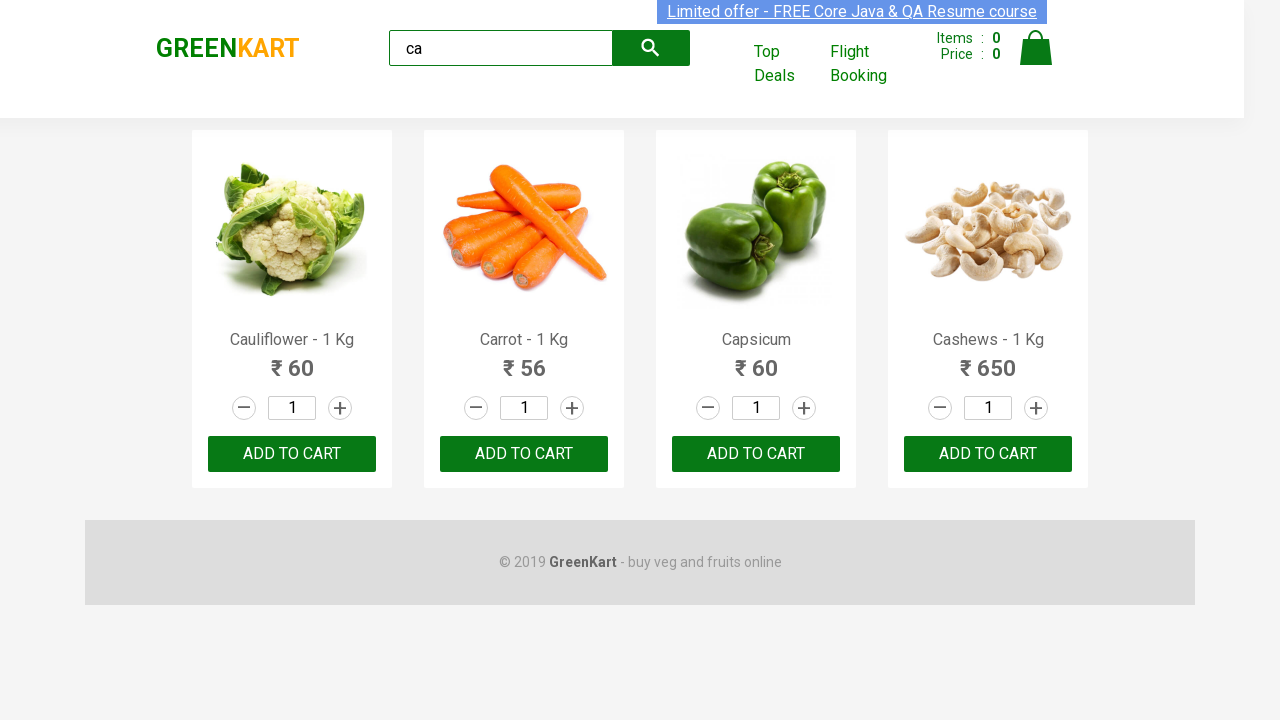

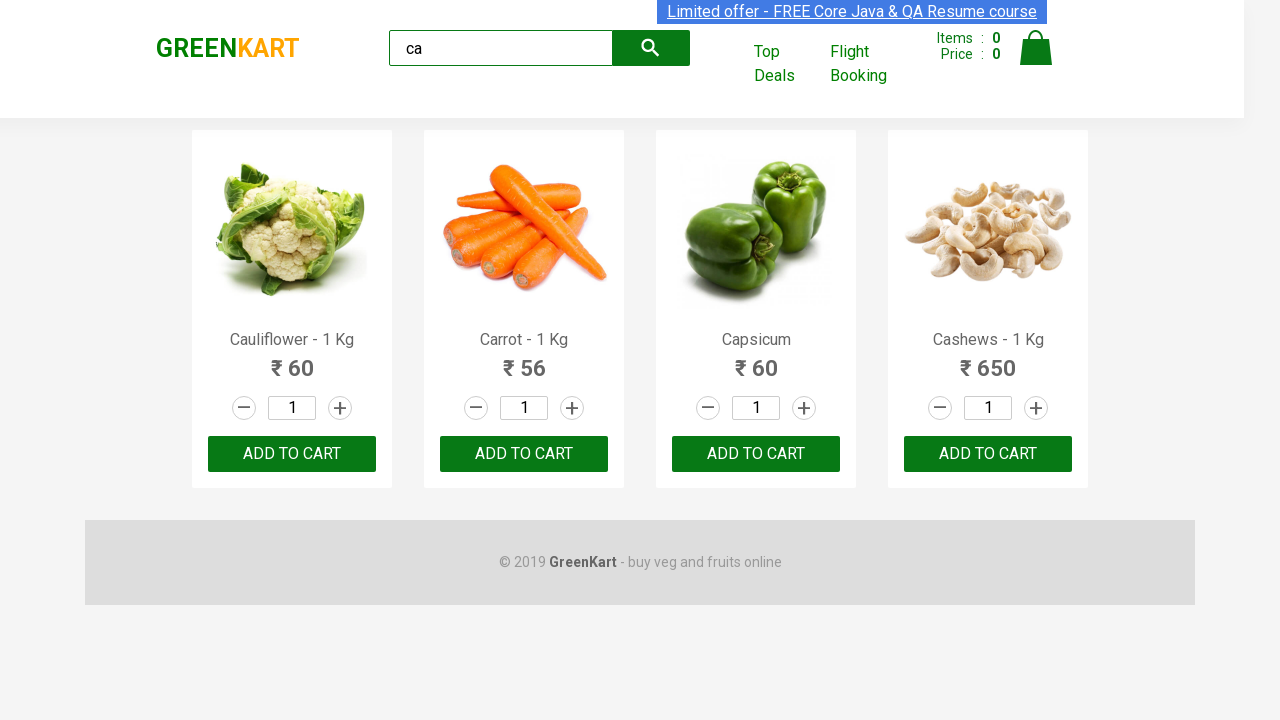